Clicks on the Results menu item in the header navigation and waits for content to load

Starting URL: https://purplewave.com

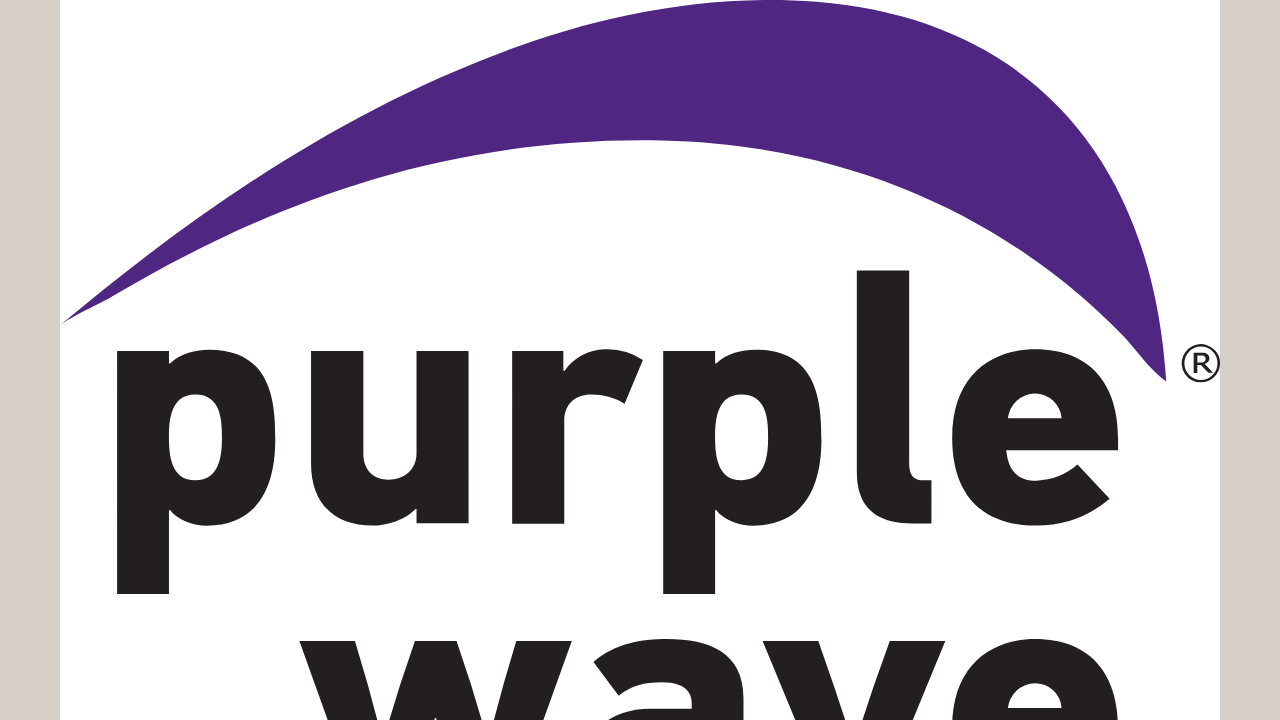

Navigated to https://purplewave.com
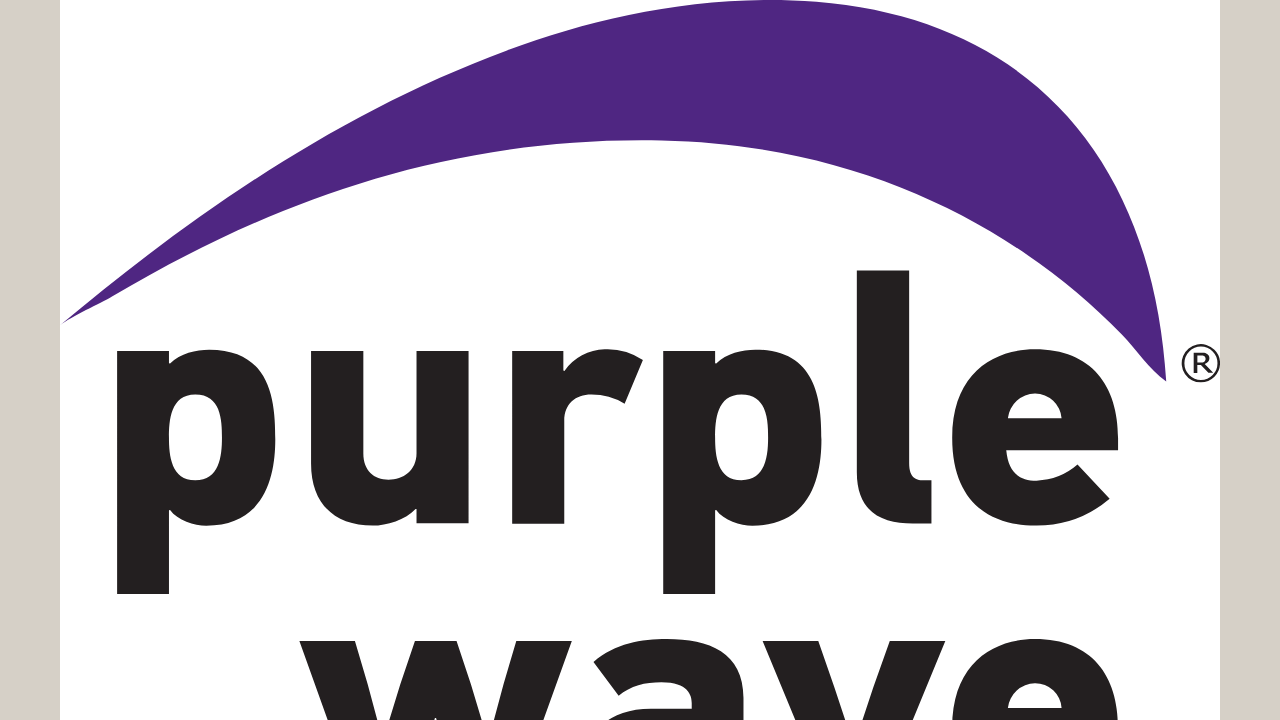

Clicked Results menu item in header navigation at (87, 360) on text=Results
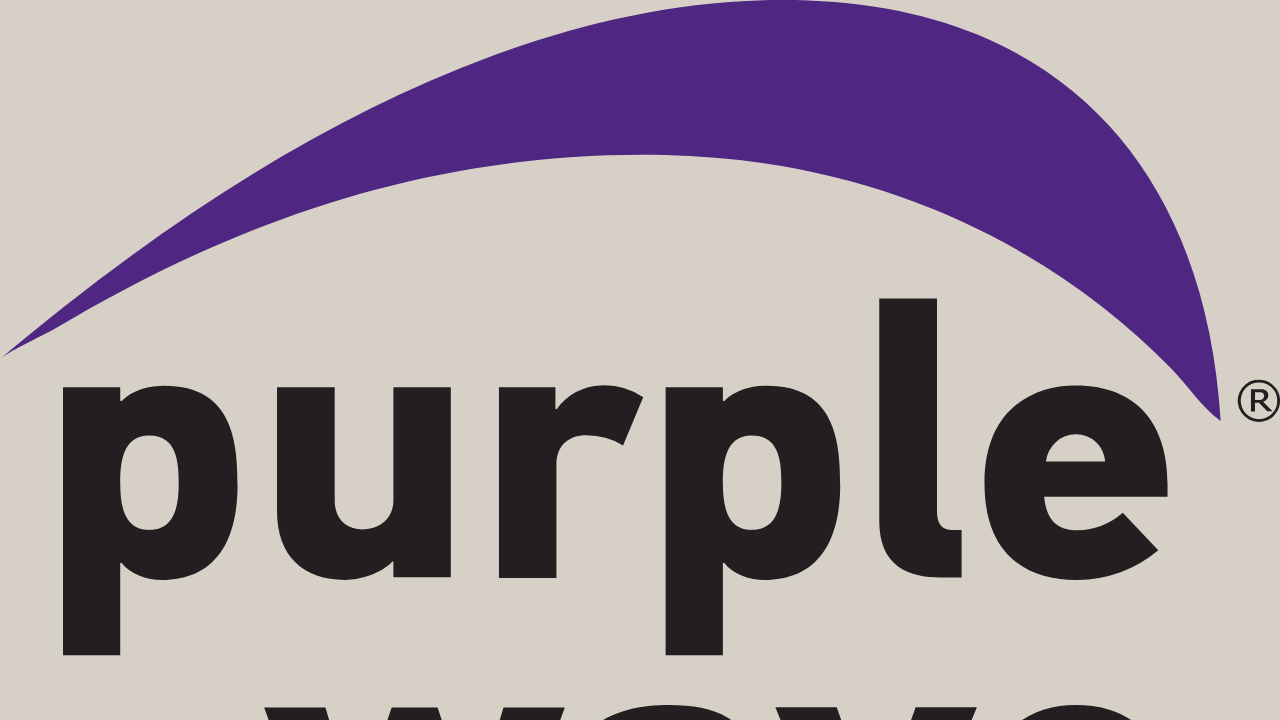

Waited for Results page content to load
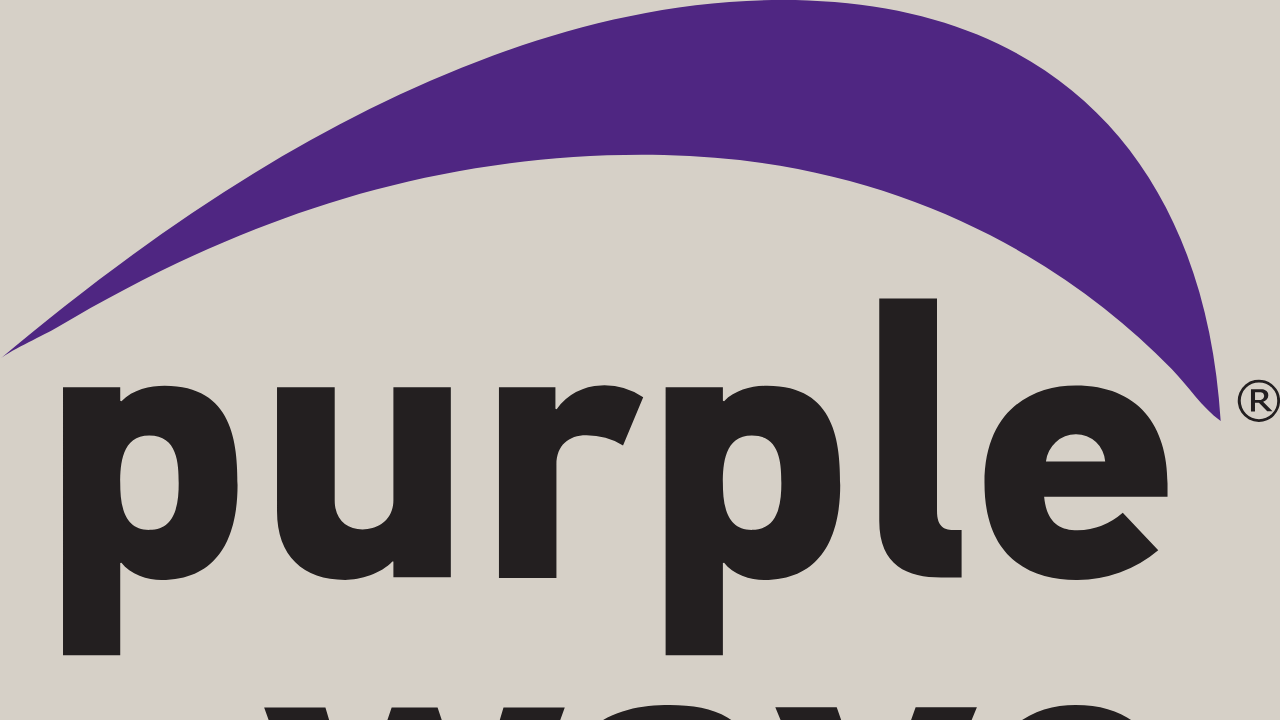

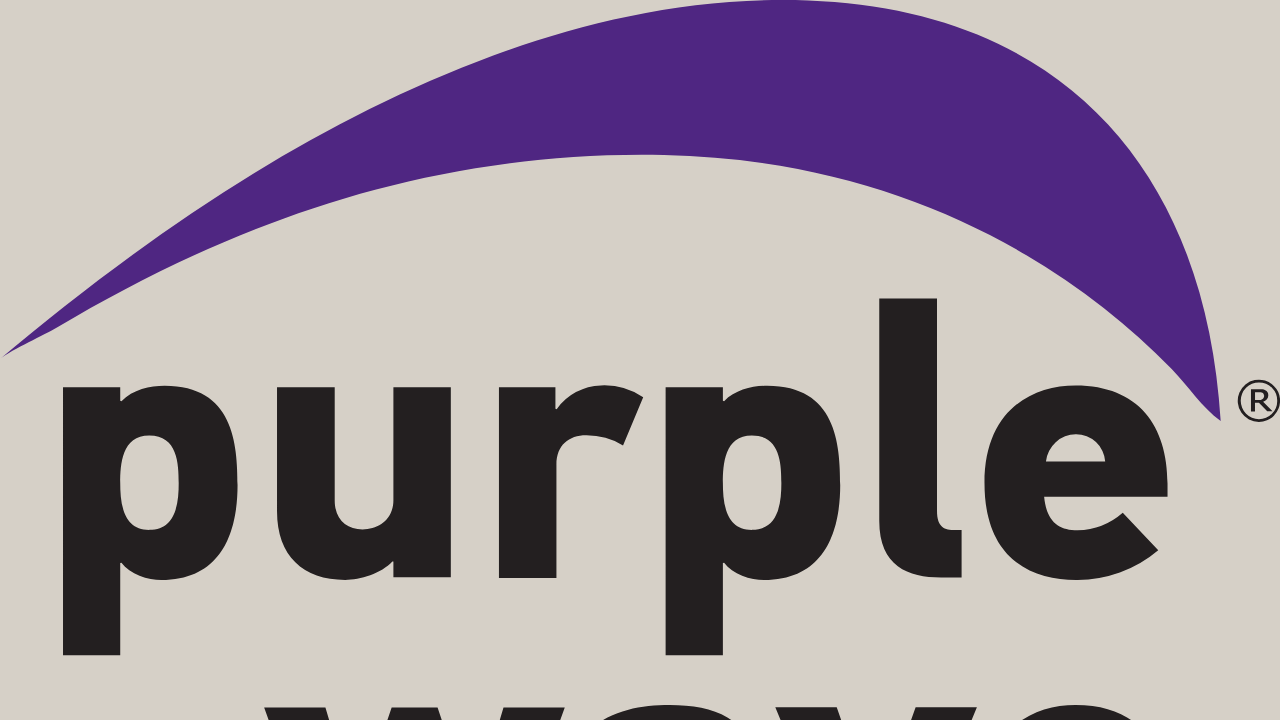